Tests a practice form by filling in email, password, name fields, checking a checkbox, and submitting the form, then verifying a success message appears

Starting URL: https://rahulshettyacademy.com/angularpractice

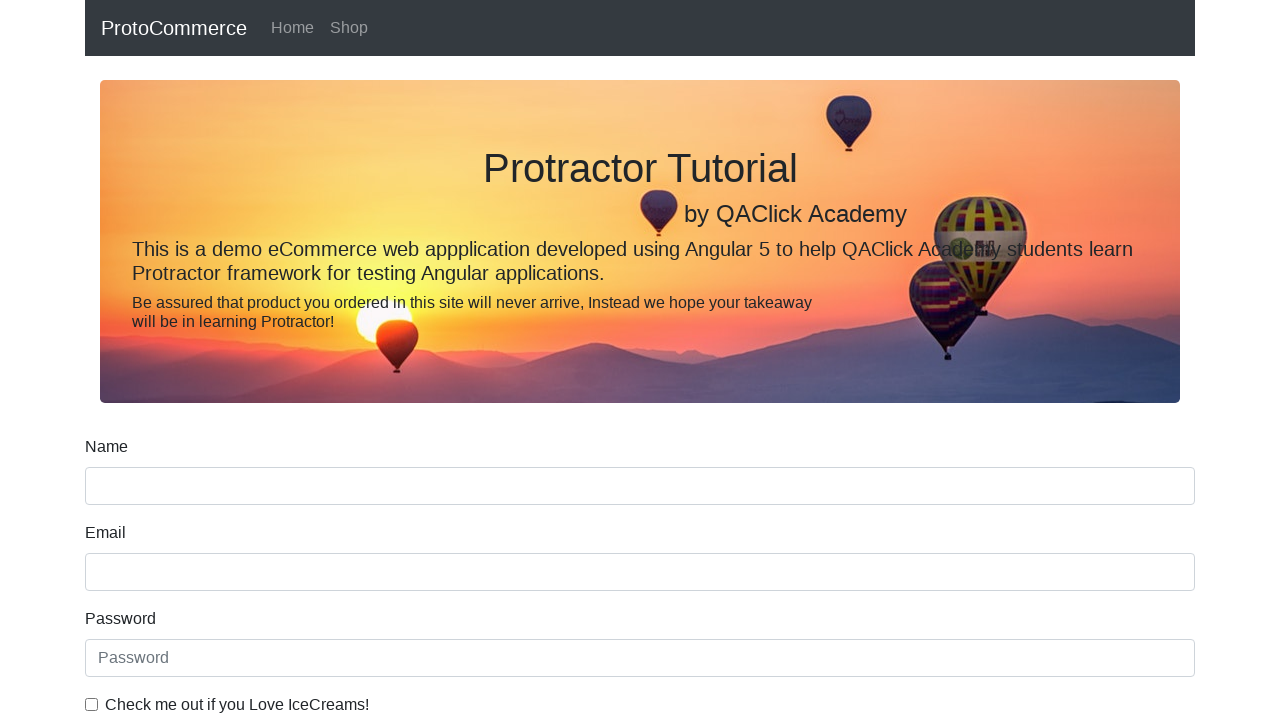

Filled email field with 'hello@gmail.com' on input[name='email']
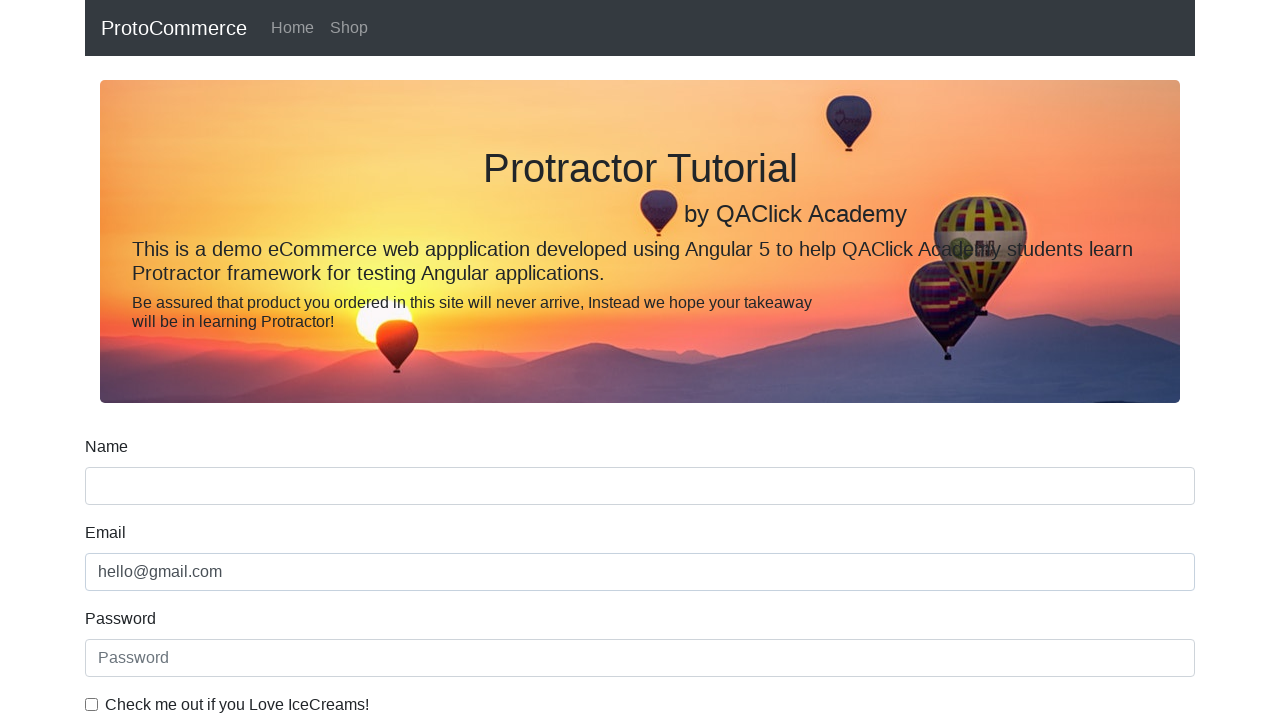

Filled password field with '123456' on #exampleInputPassword1
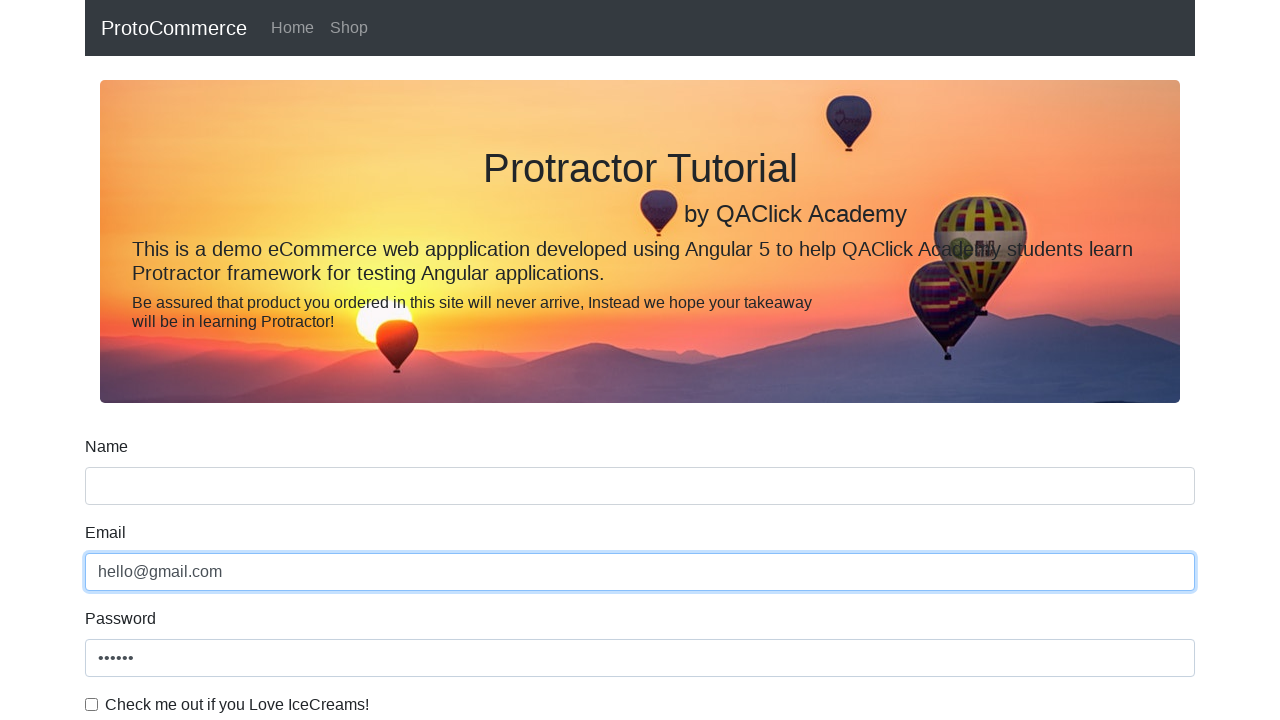

Checked the checkbox at (92, 704) on #exampleCheck1
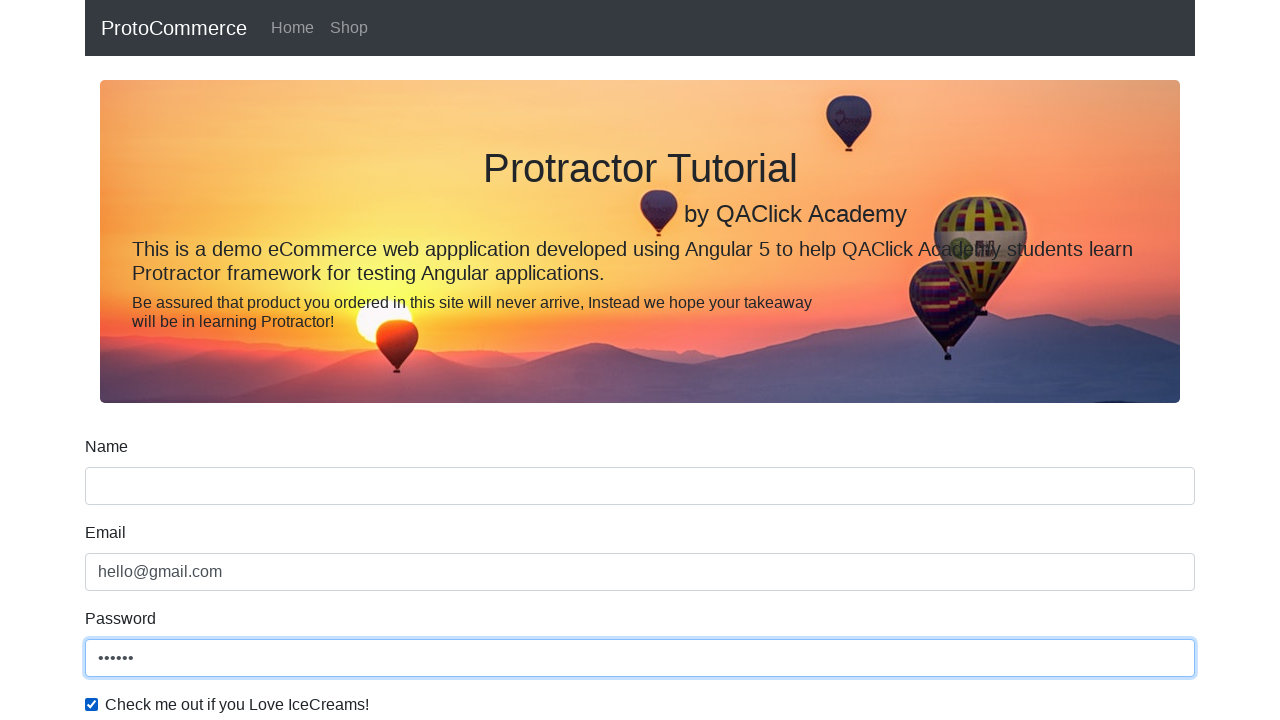

Filled name field with 'Paddy' on input[name='name']
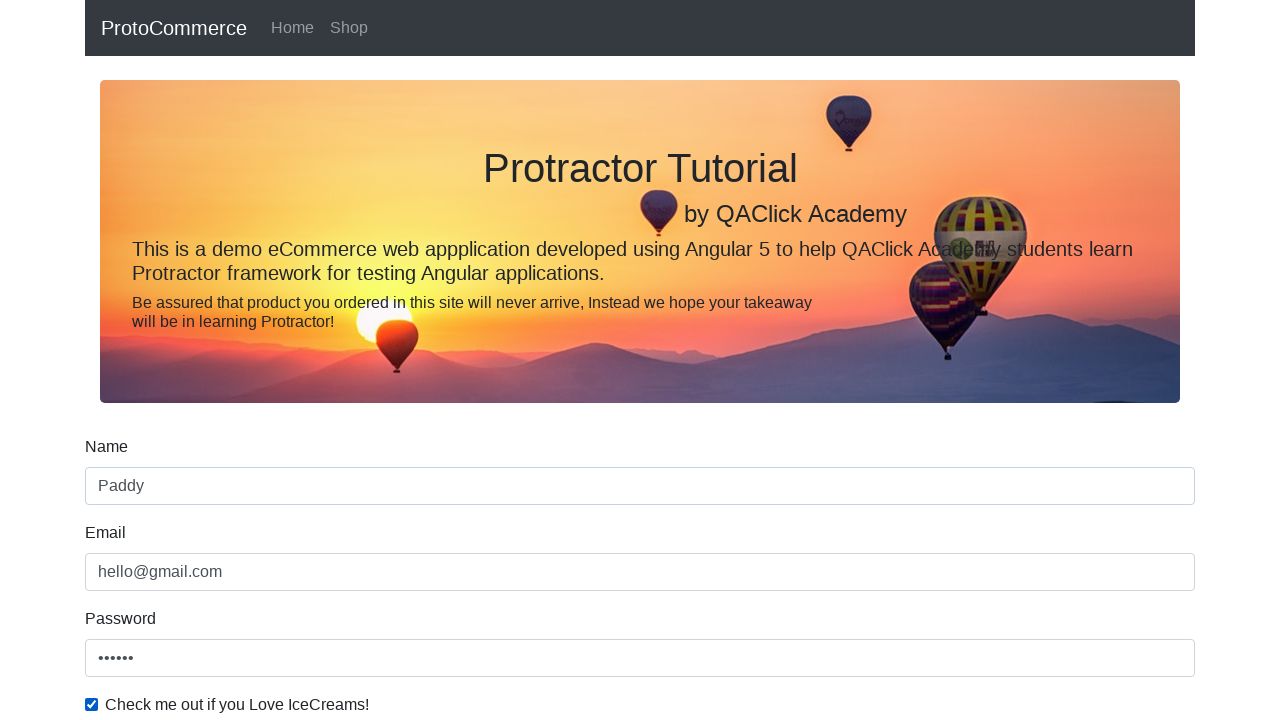

Clicked submit button to submit the form at (123, 491) on input[type='submit']
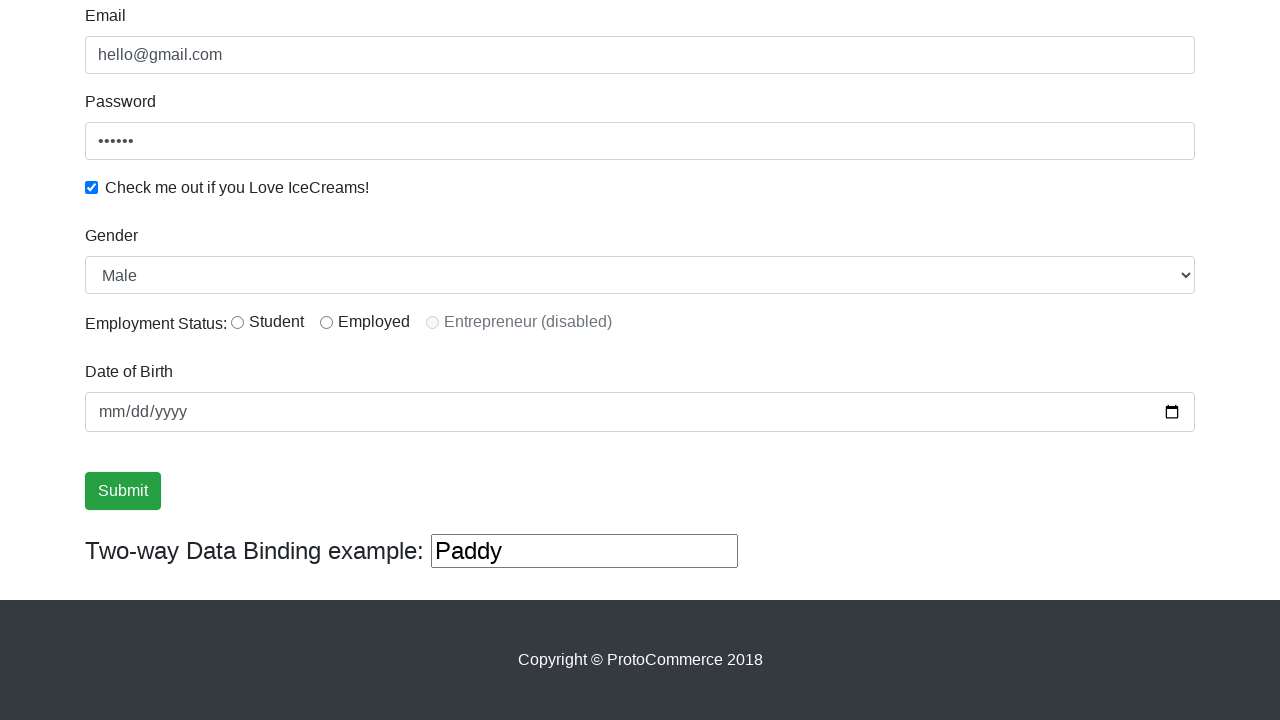

Success message appeared on page
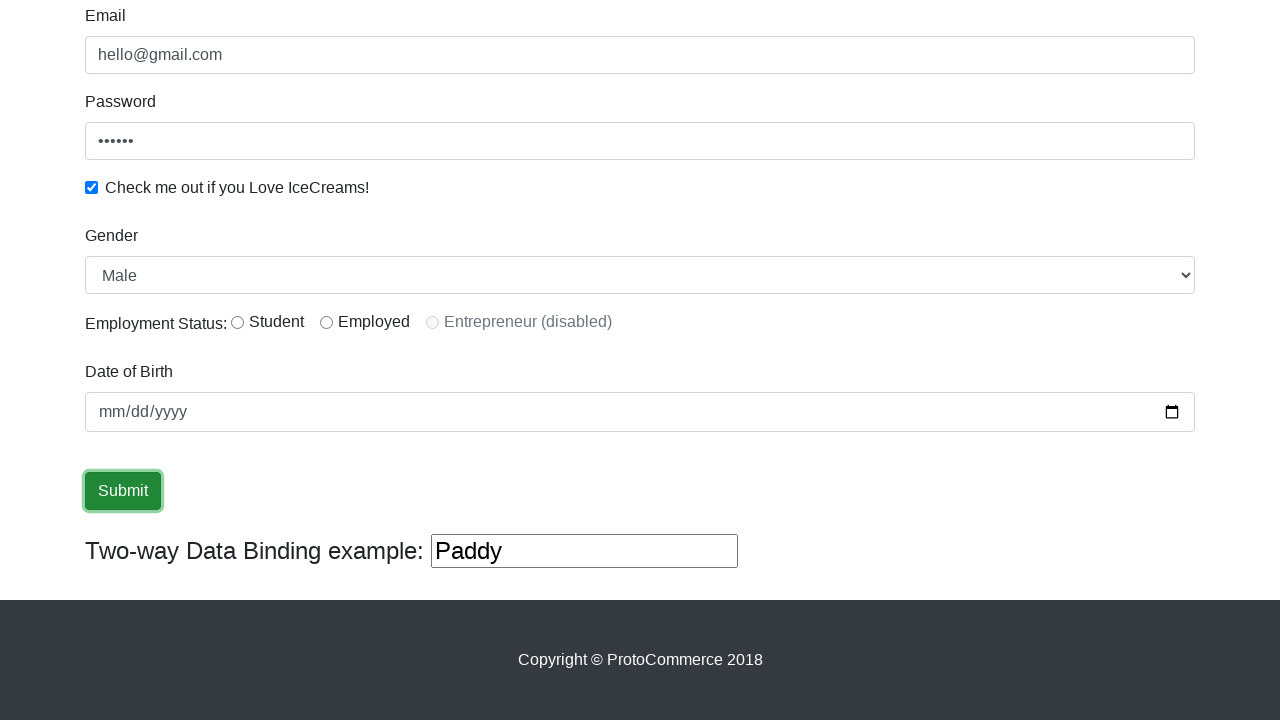

Retrieved success message text content
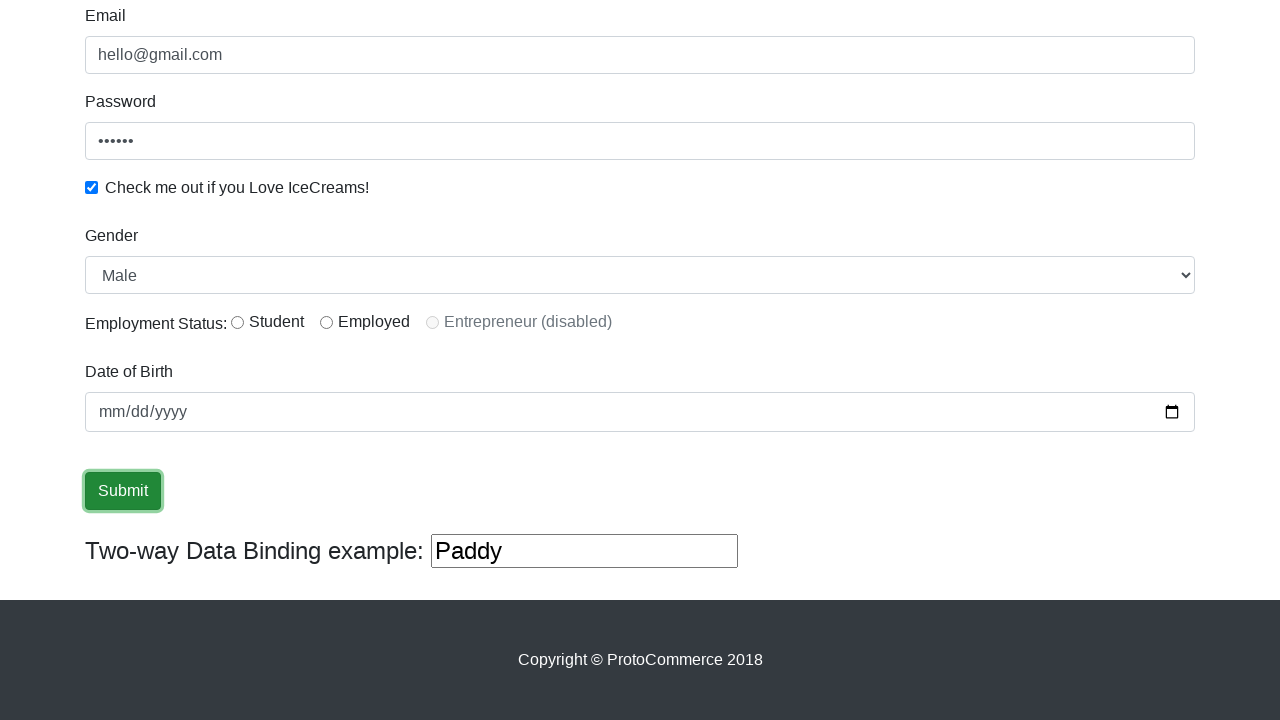

Verified that success message contains 'Success'
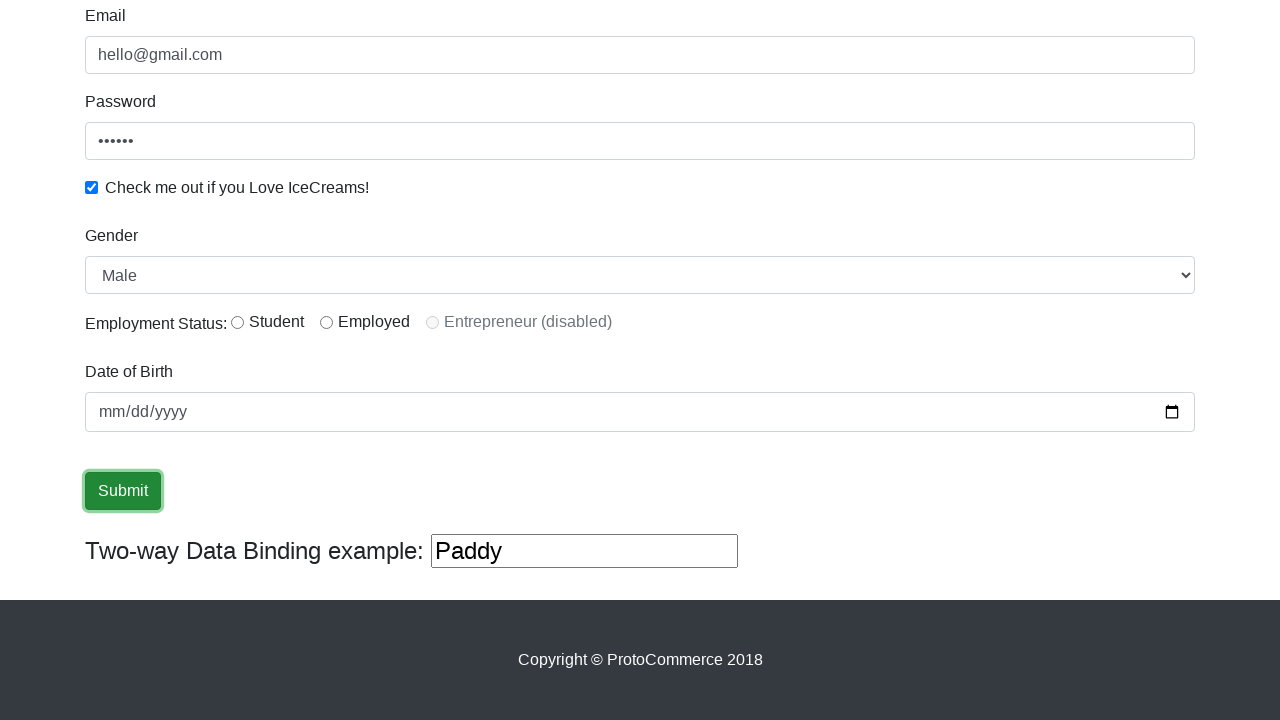

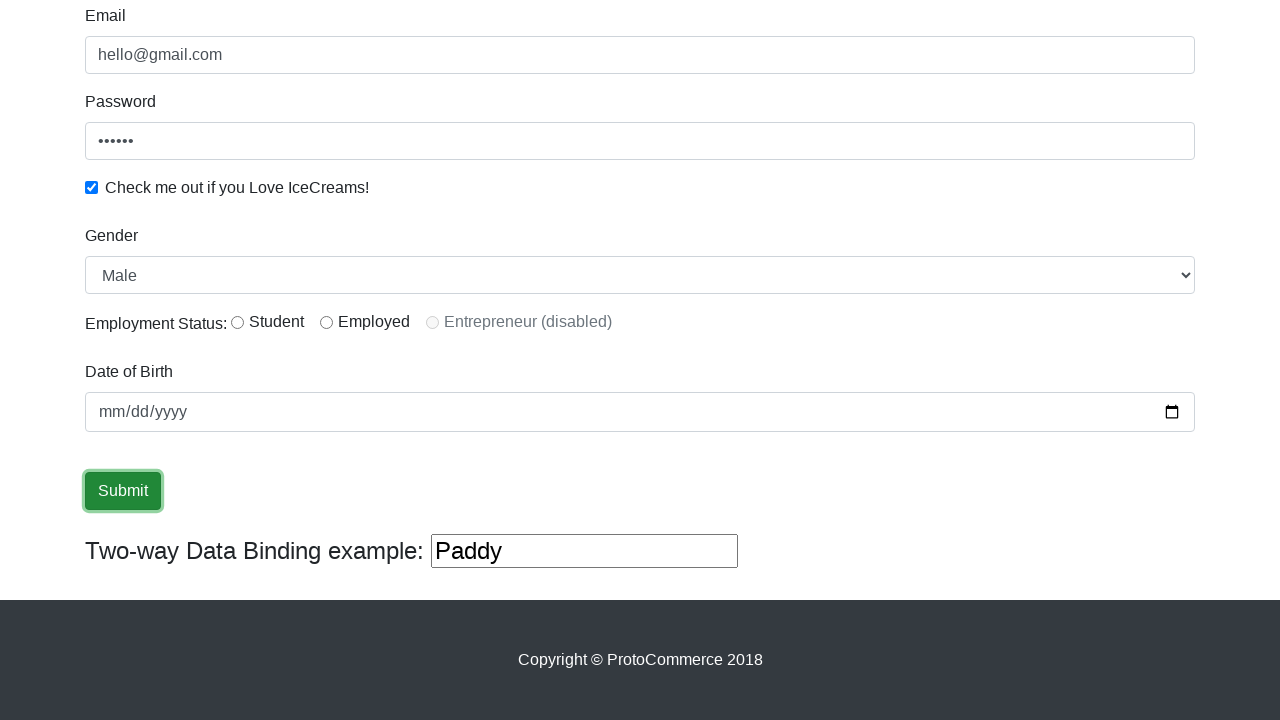